Tests basic browser navigation operations including refresh, back, and forward navigation

Starting URL: https://practicetestautomation.com/

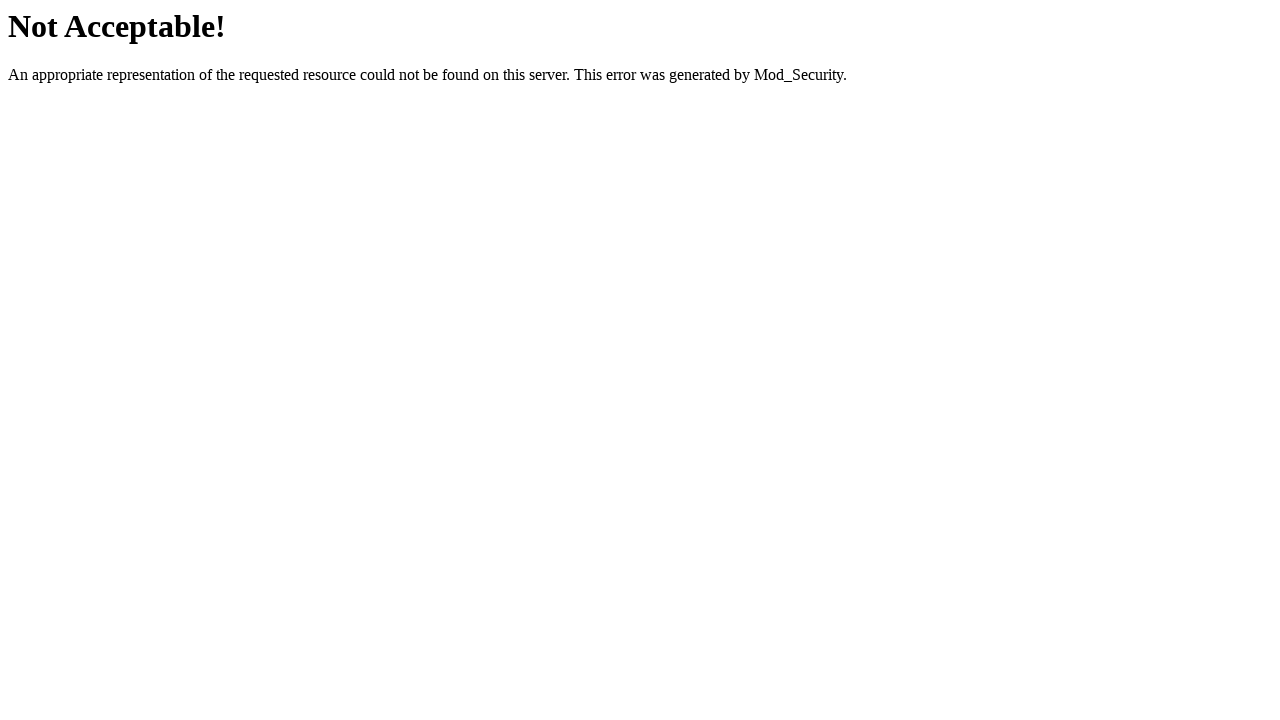

Refreshed the current page
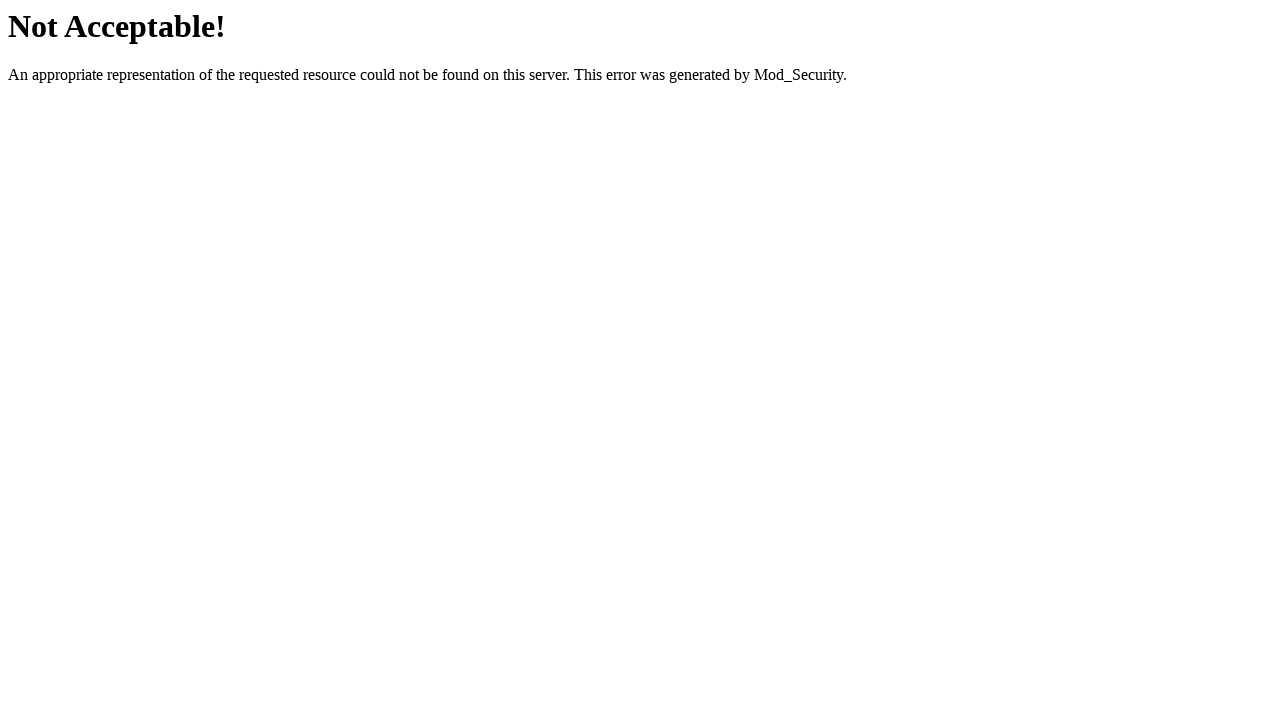

Navigated back in browser history
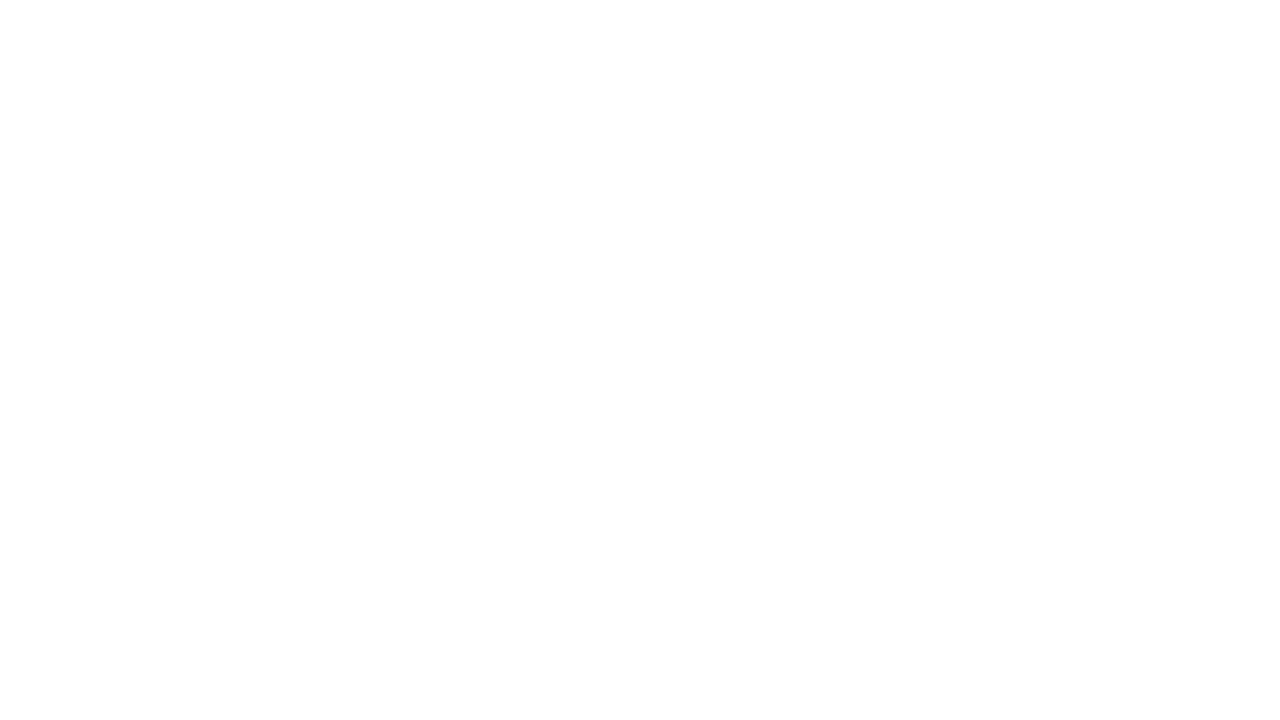

Navigated forward in browser history
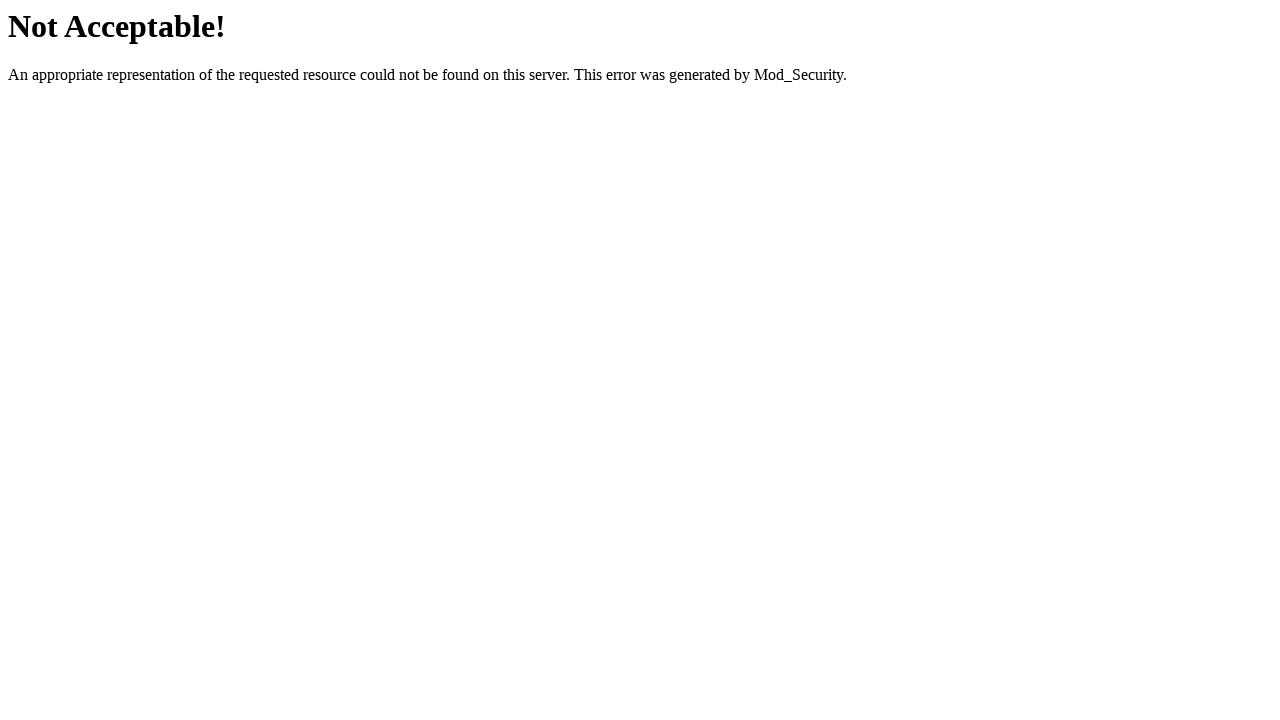

Retrieved current URL: https://practicetestautomation.com/
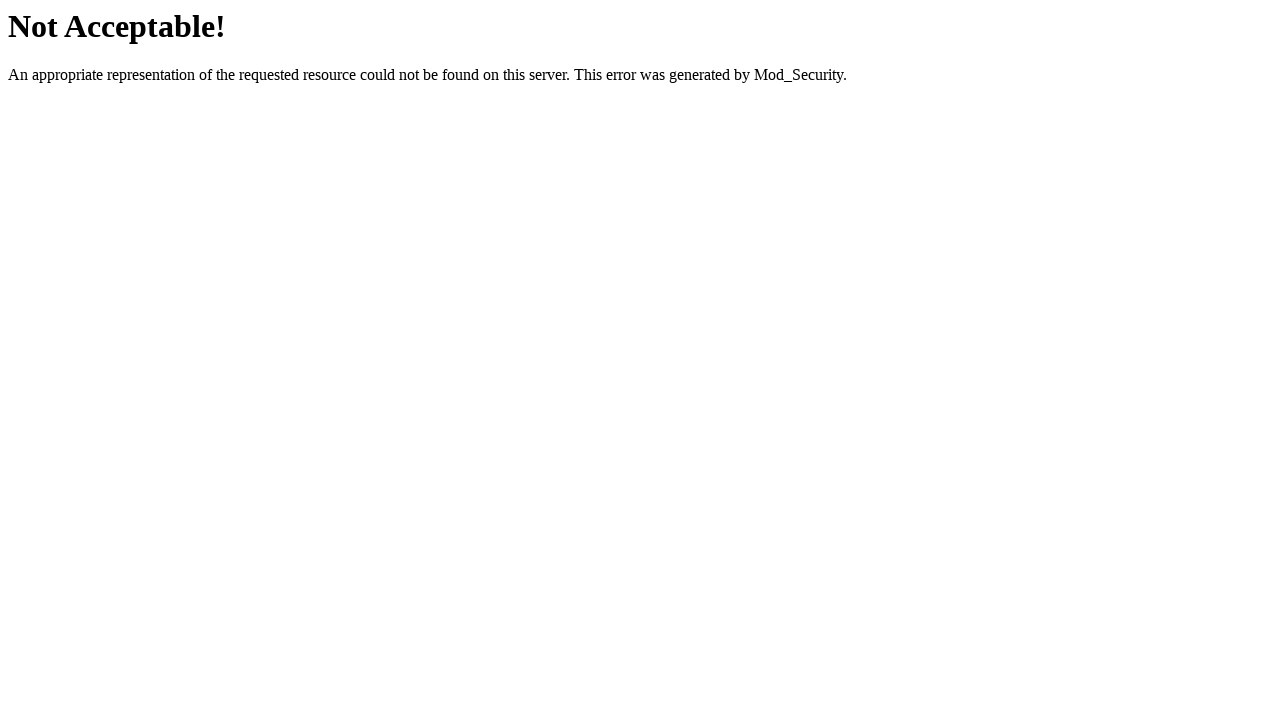

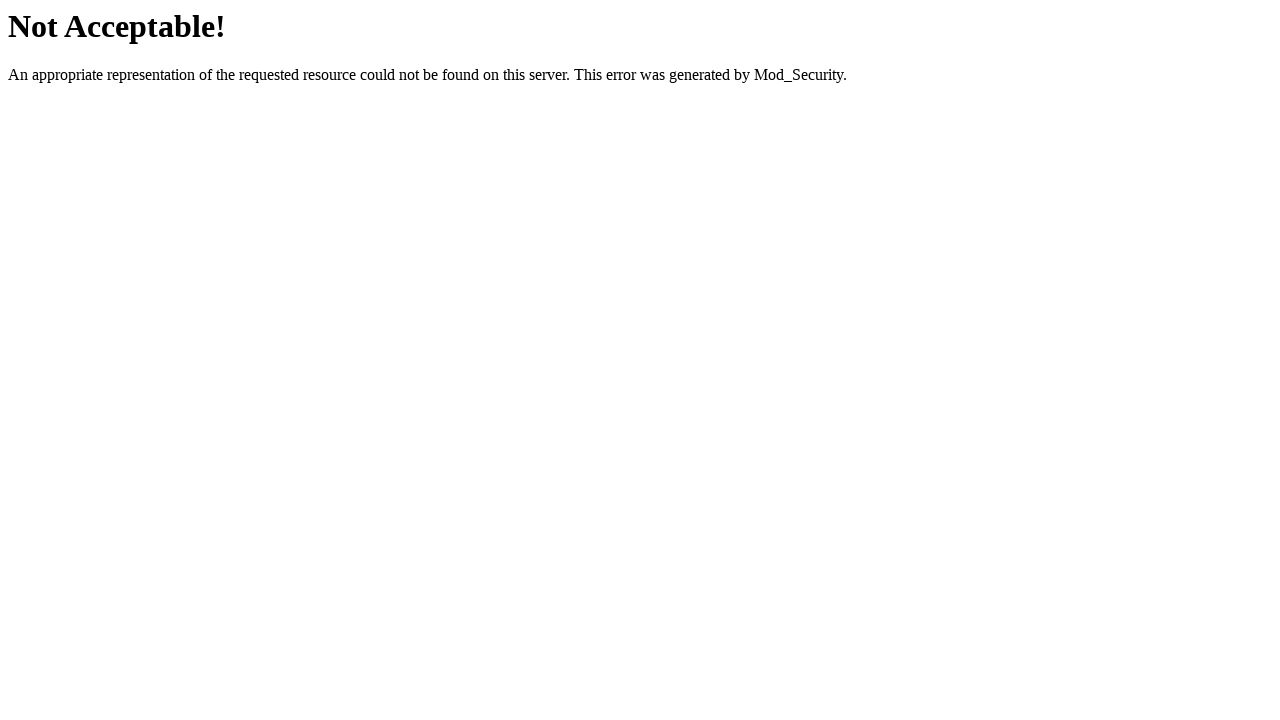